Opens the WebdriverIO homepage and verifies that the page title contains "WebdriverIO"

Starting URL: https://webdriver.io

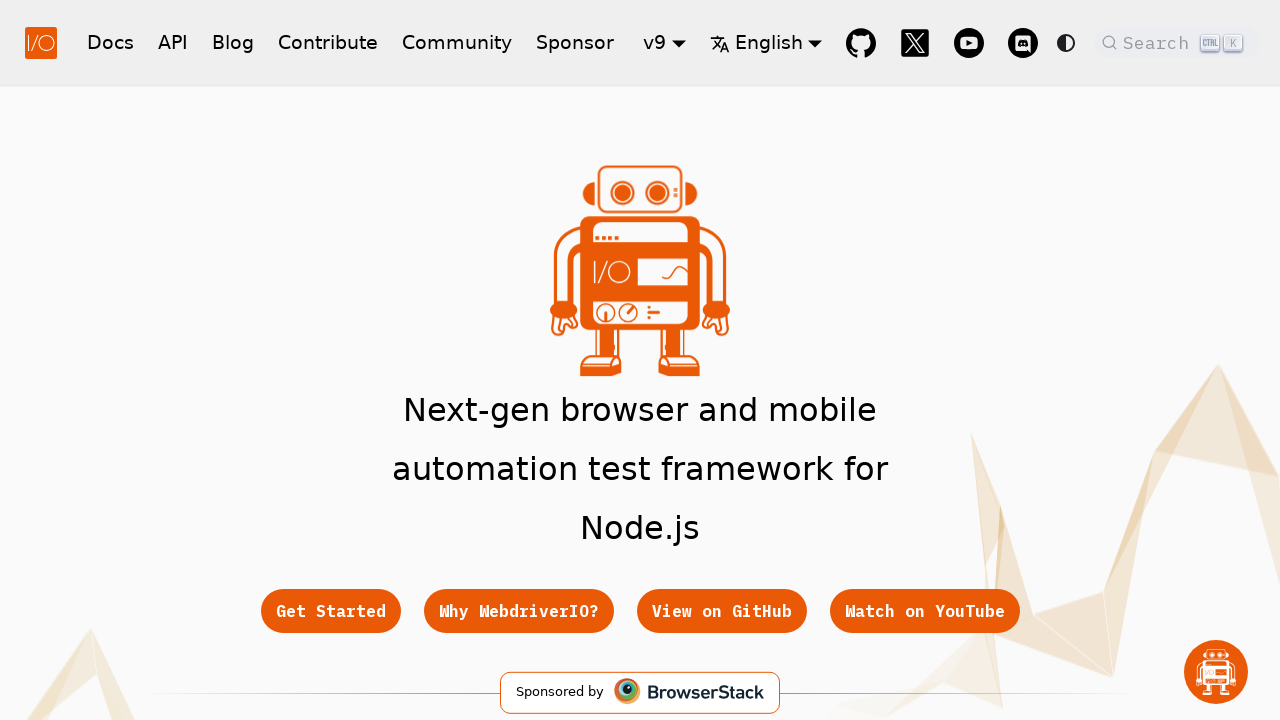

Waited for page to fully load (domcontentloaded state)
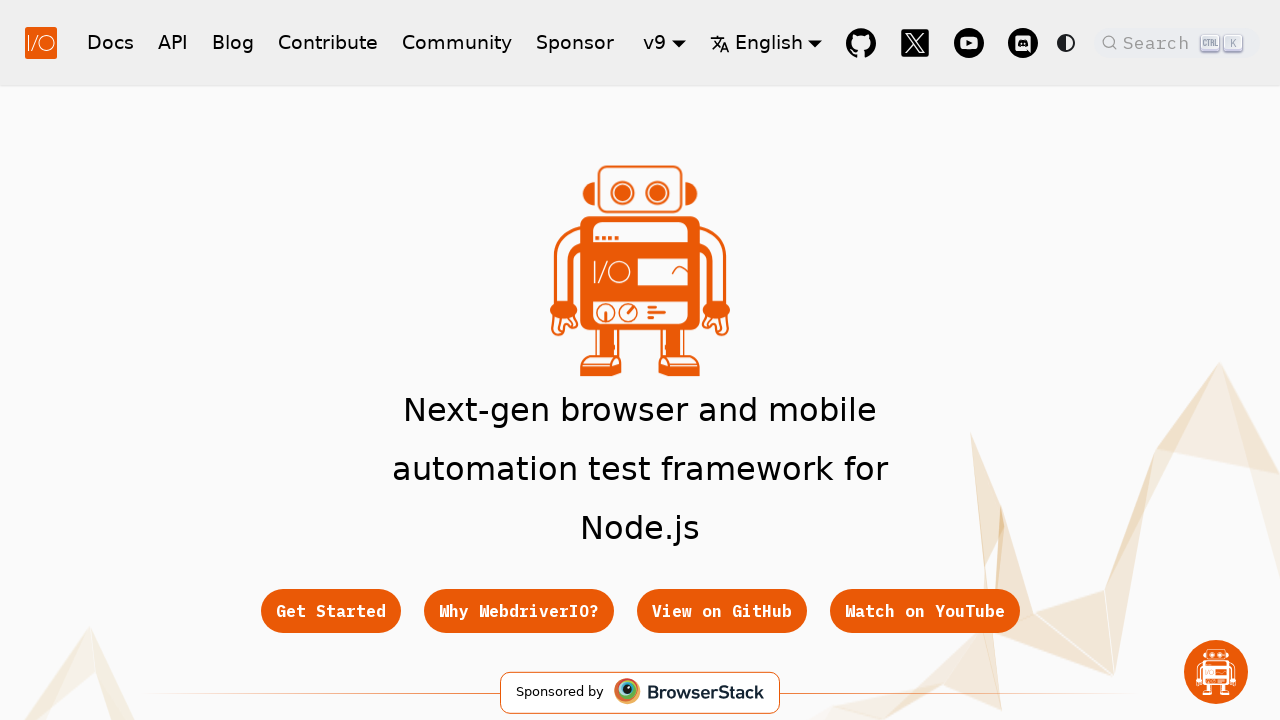

Retrieved page title
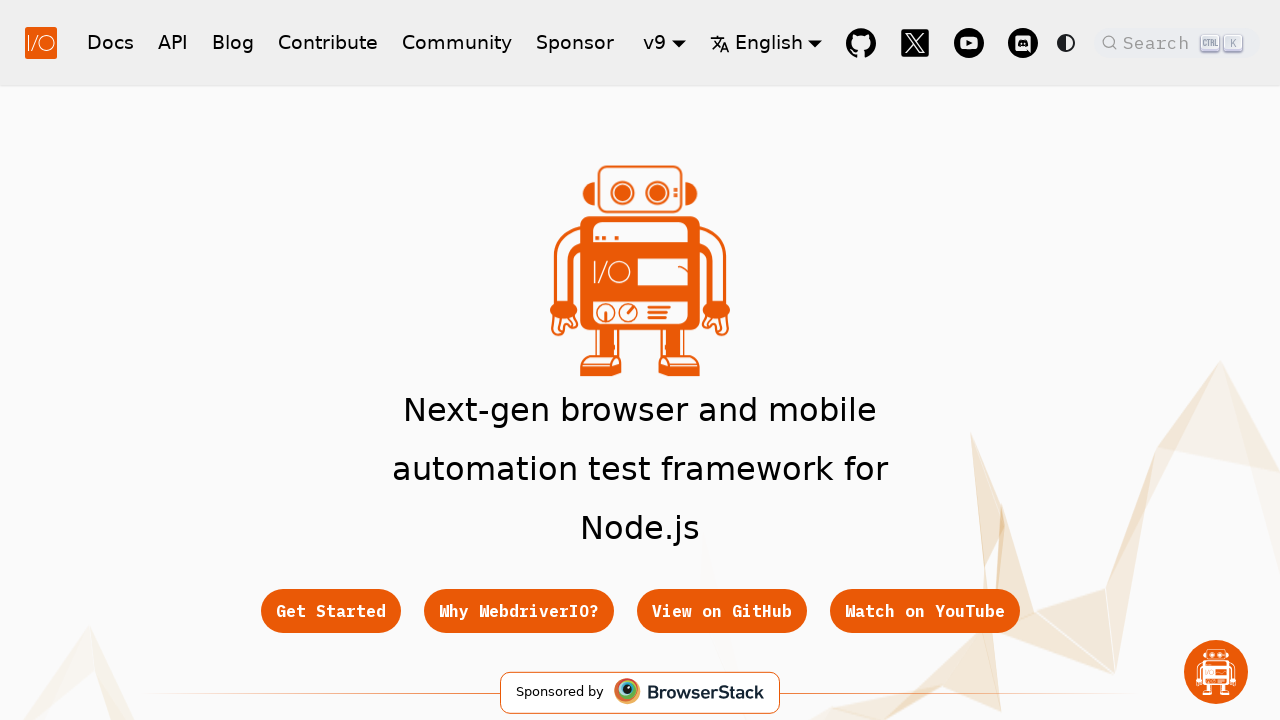

Verified page title contains 'WebdriverIO'
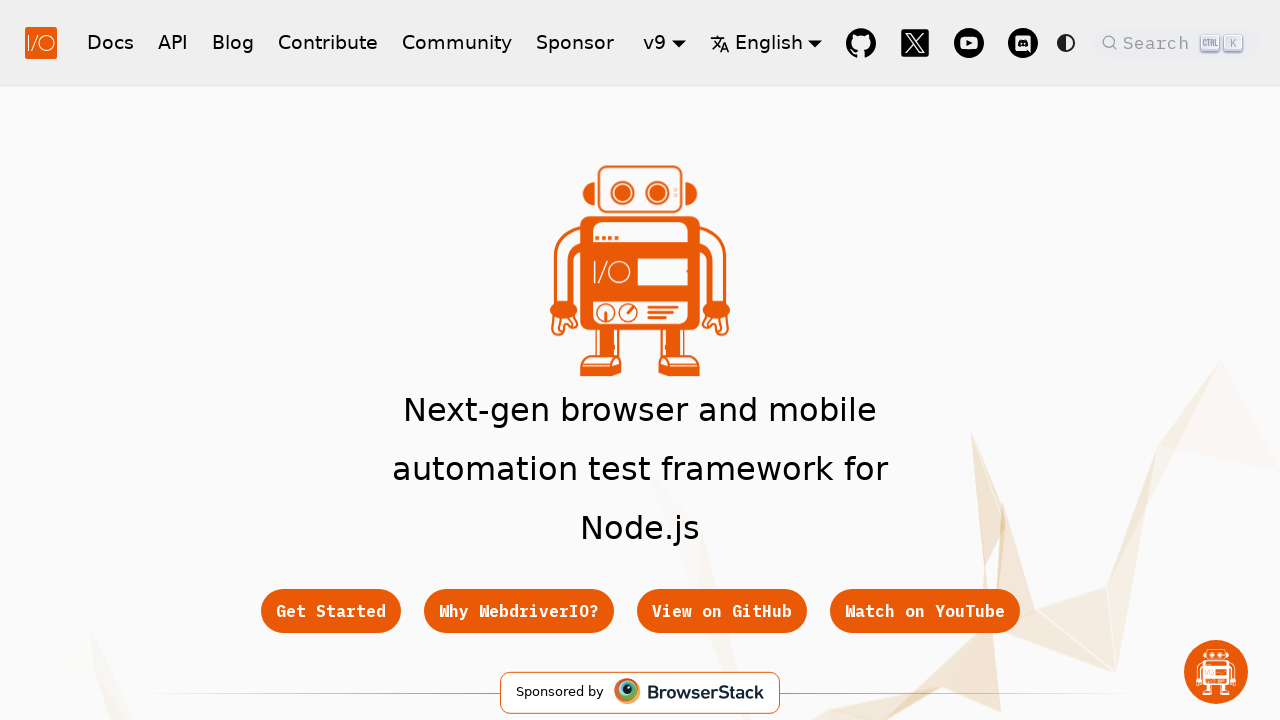

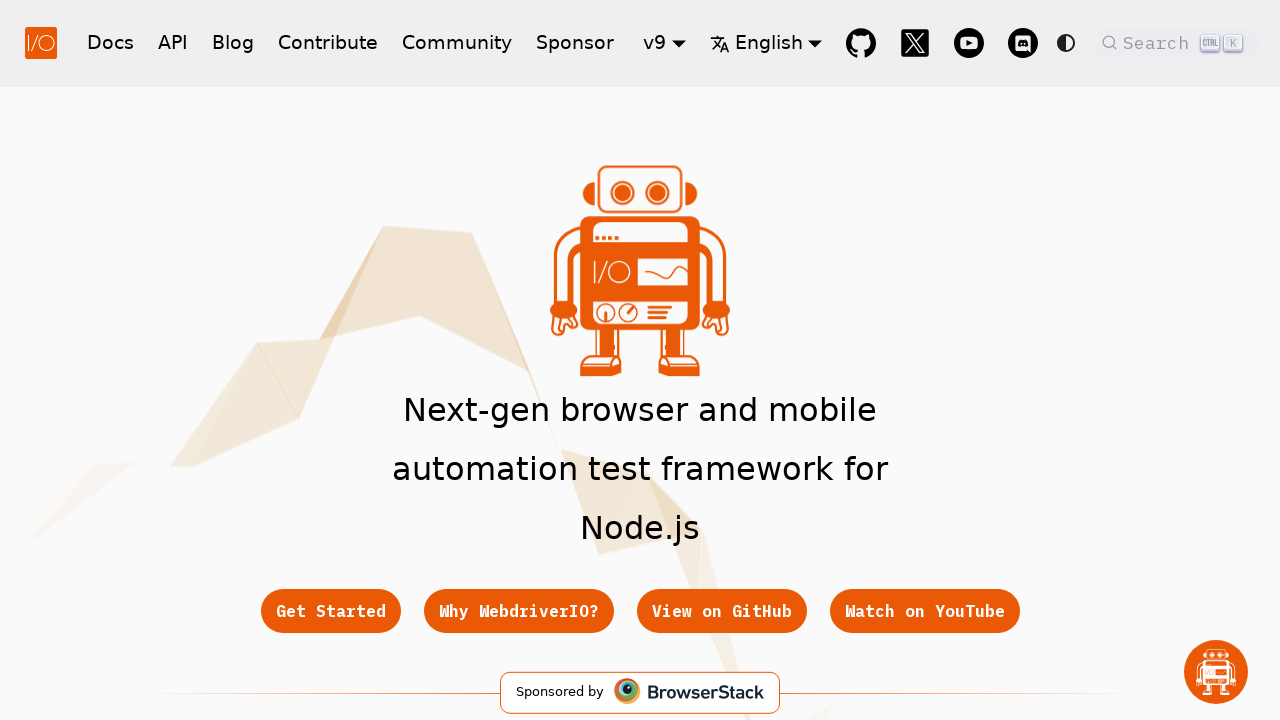